Tests withdrawal functionality by logging in as a customer and making a withdrawal transaction

Starting URL: https://www.globalsqa.com/angularJs-protractor/BankingProject/#/login

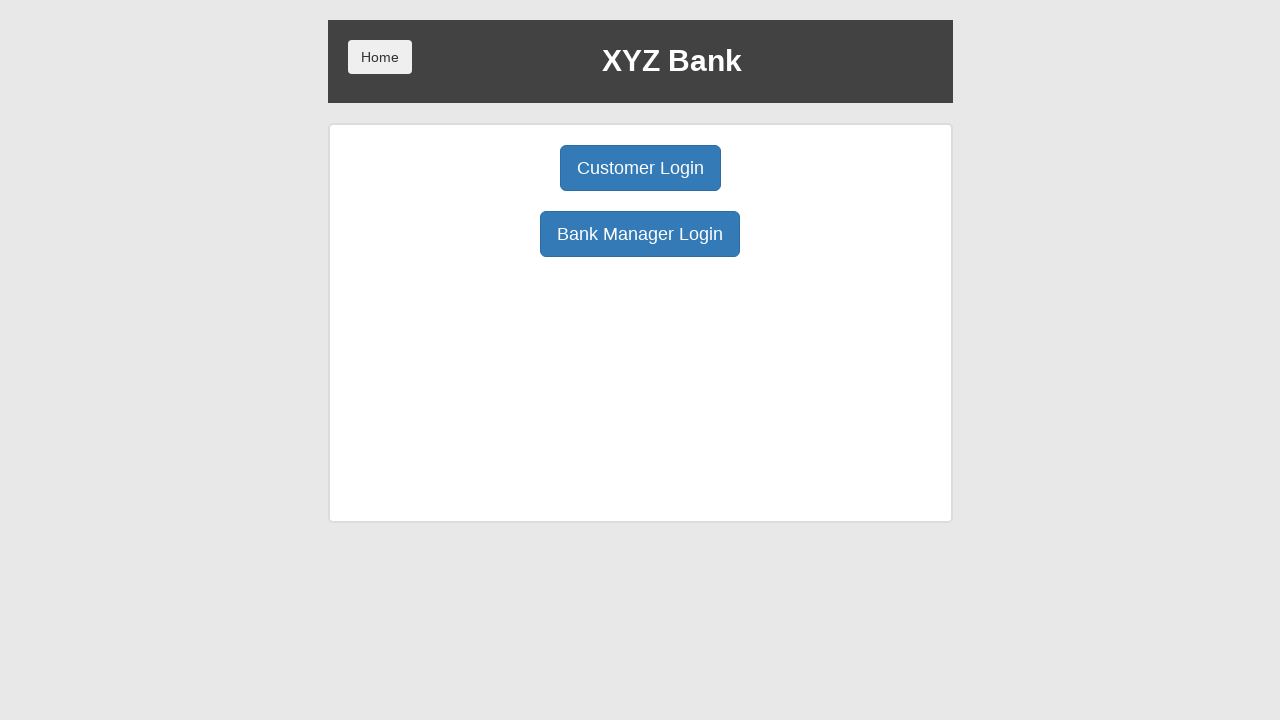

Clicked on Customer Login button at (640, 168) on button:has-text('Customer Login')
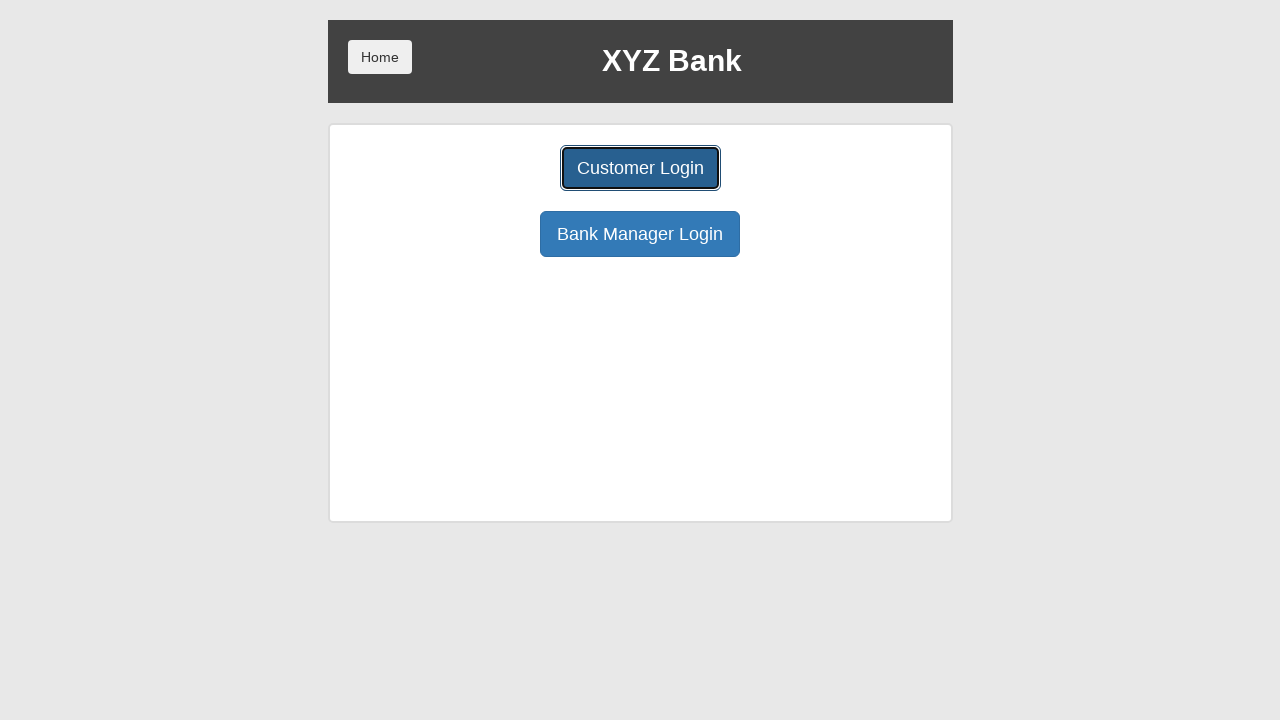

Selected customer from dropdown on select#userSelect
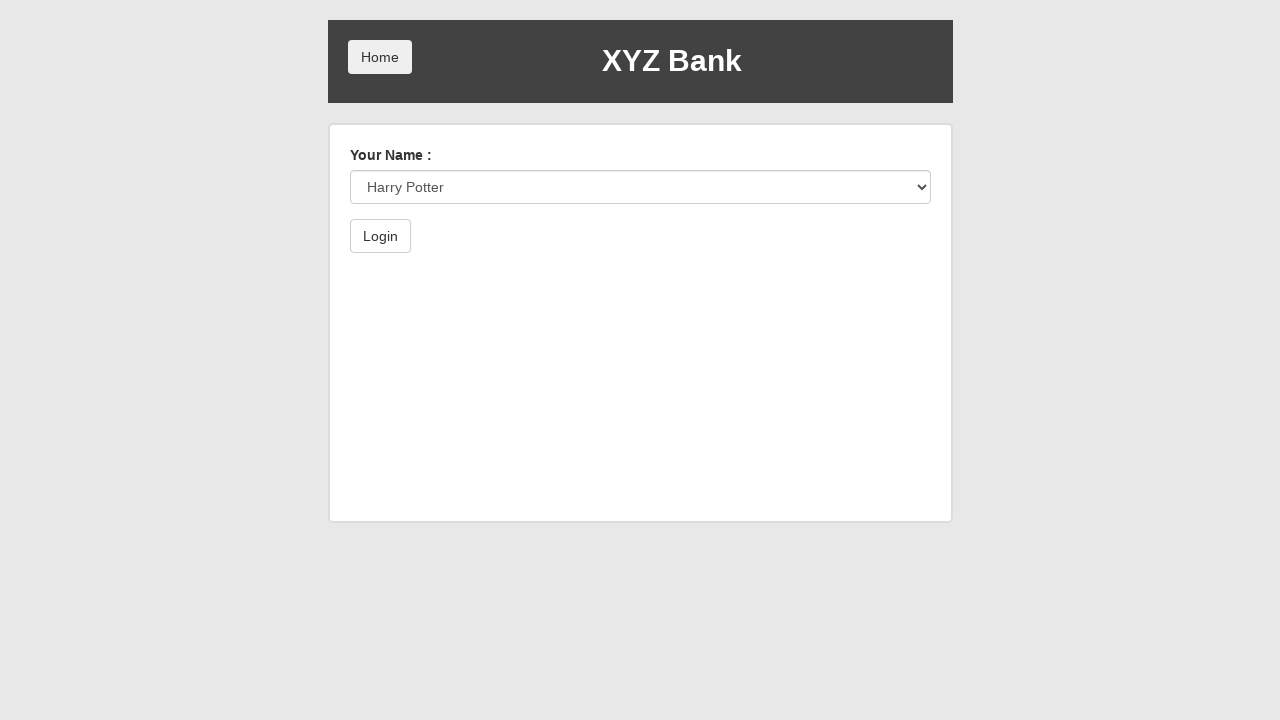

Clicked Login button at (380, 236) on button:has-text('Login')
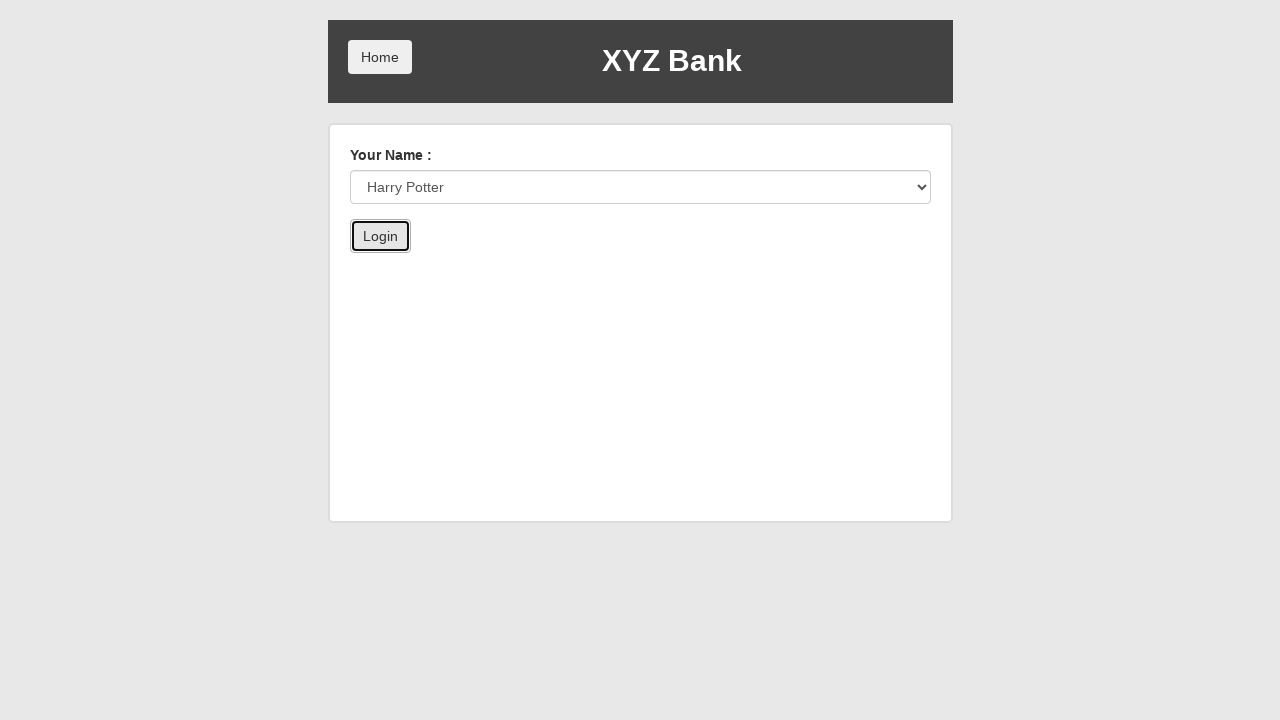

Clicked on Withdrawl tab at (760, 264) on button[ng-click='withdrawl()']
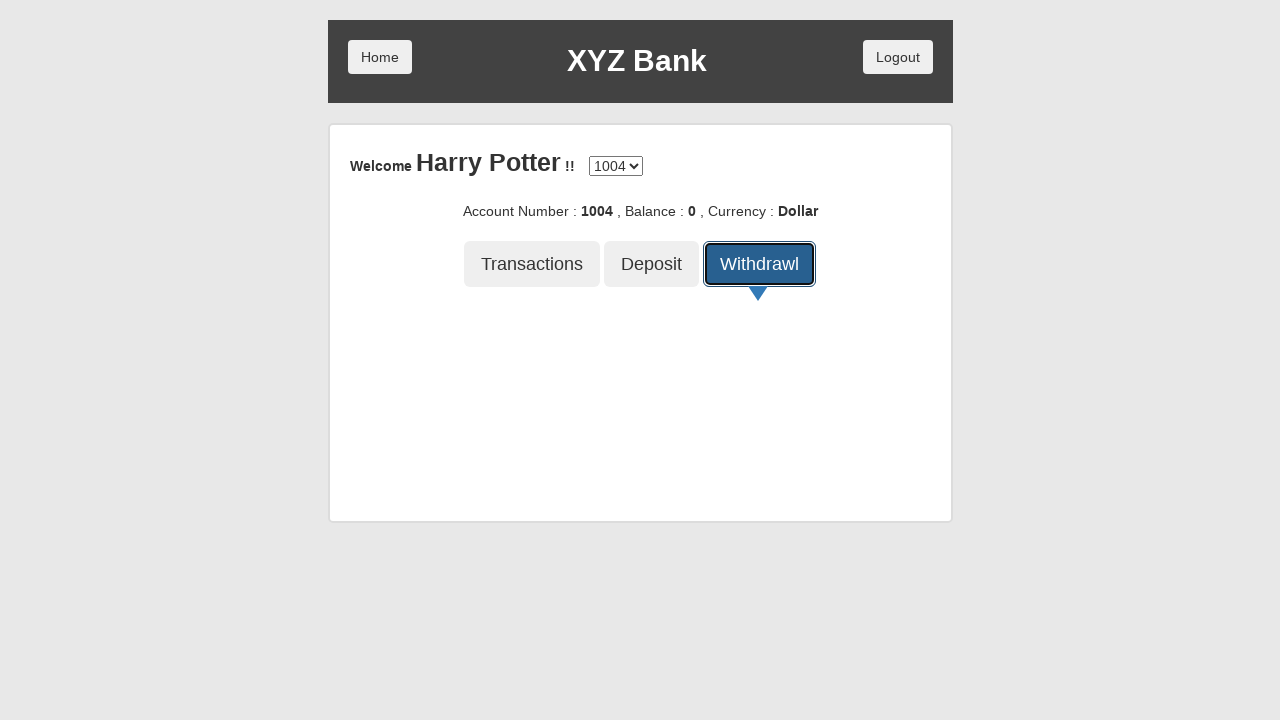

Entered withdrawal amount of 100 on input[ng-model='amount']
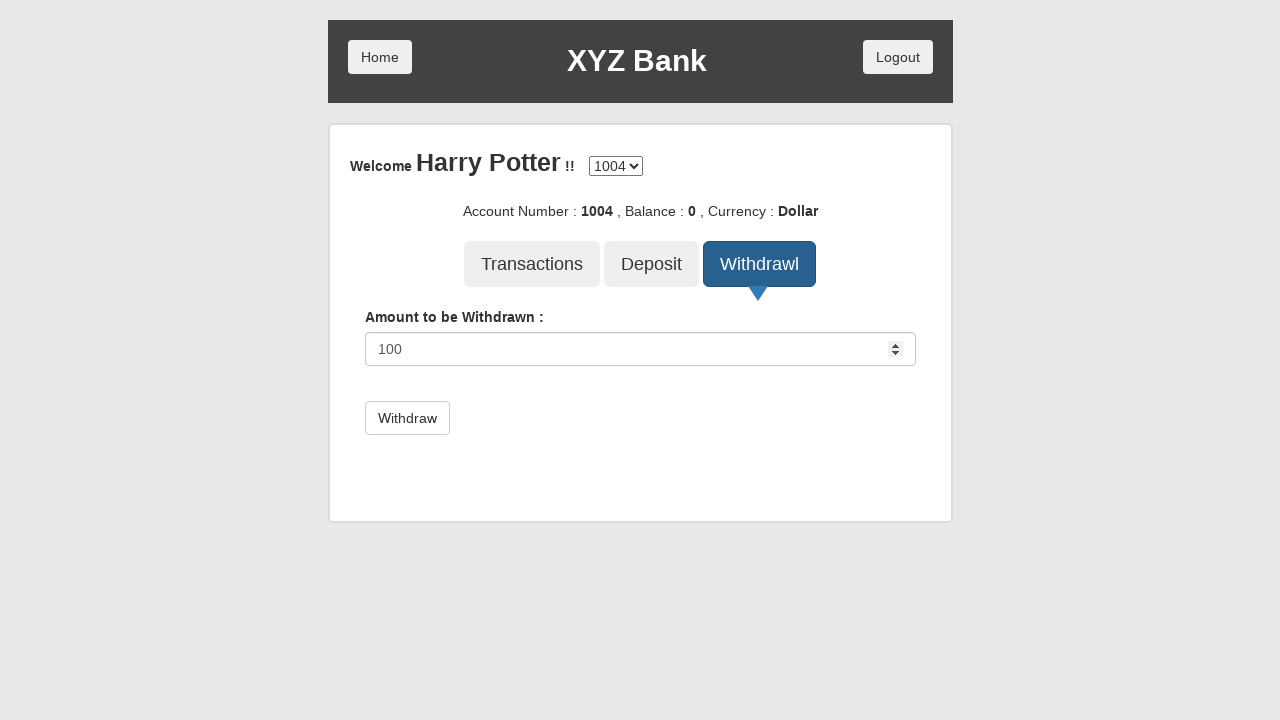

Clicked Withdraw button to submit transaction at (407, 418) on button[type='submit']
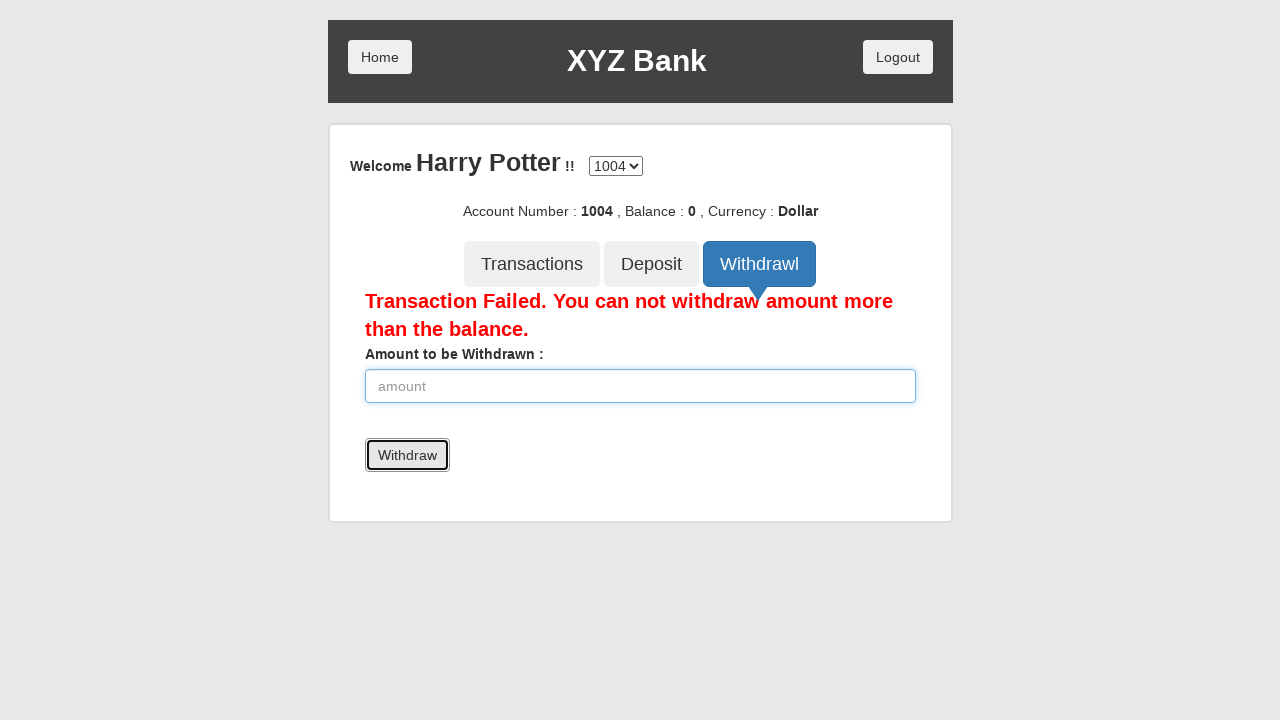

Withdrawal message or error displayed
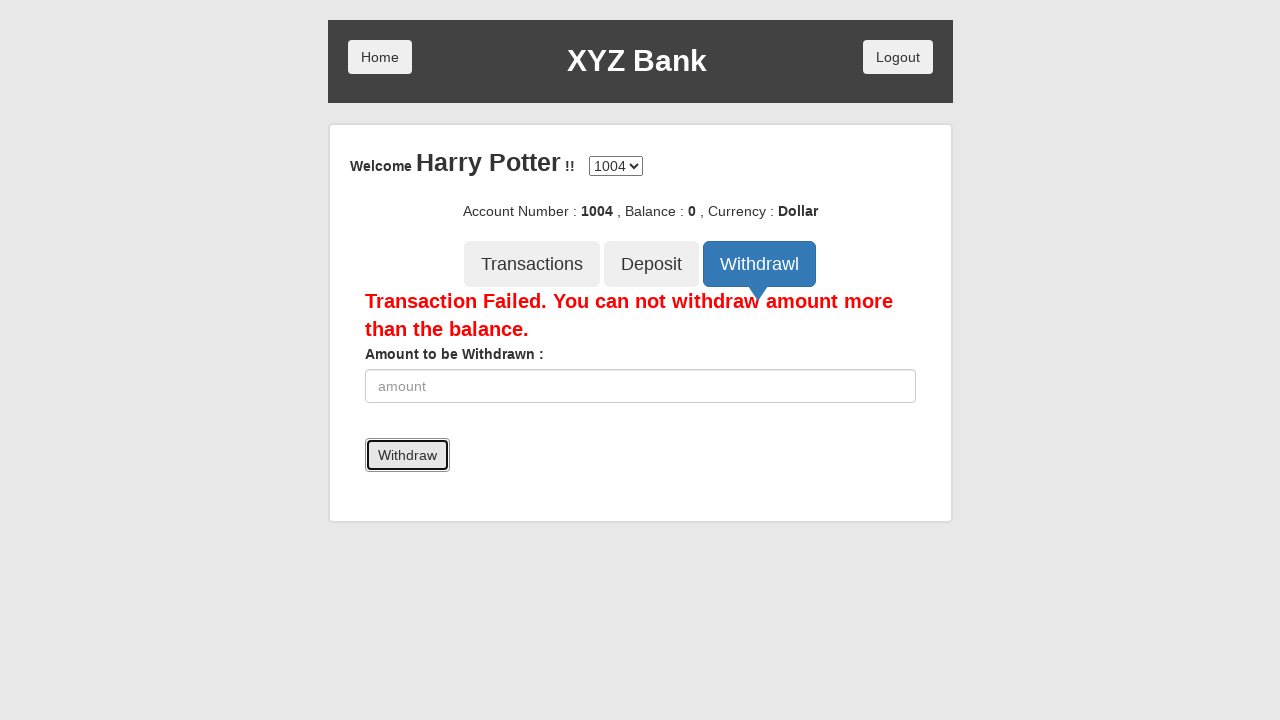

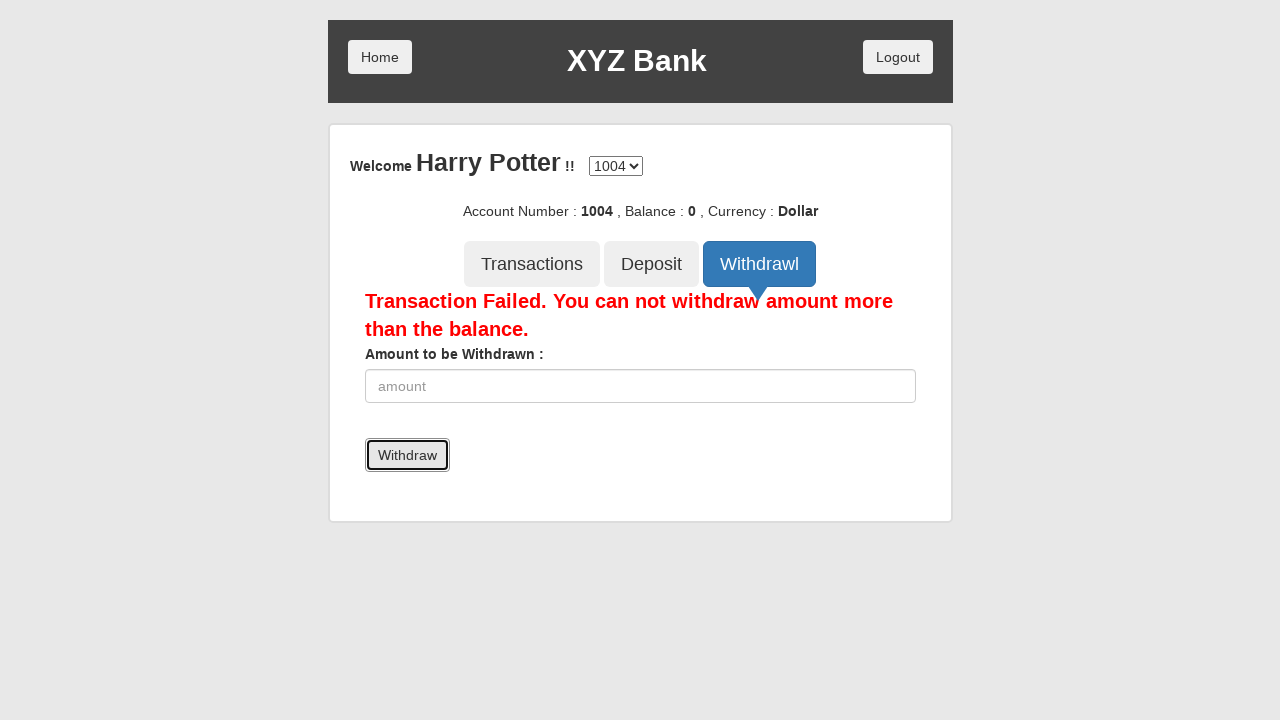